Tests a multi-select dropdown on W3Schools by switching to an iframe, selecting an option by value, and verifying the dropdown supports multiple selections.

Starting URL: https://www.w3schools.com/tags/tryit.asp?filename=tryhtml_select_multiple

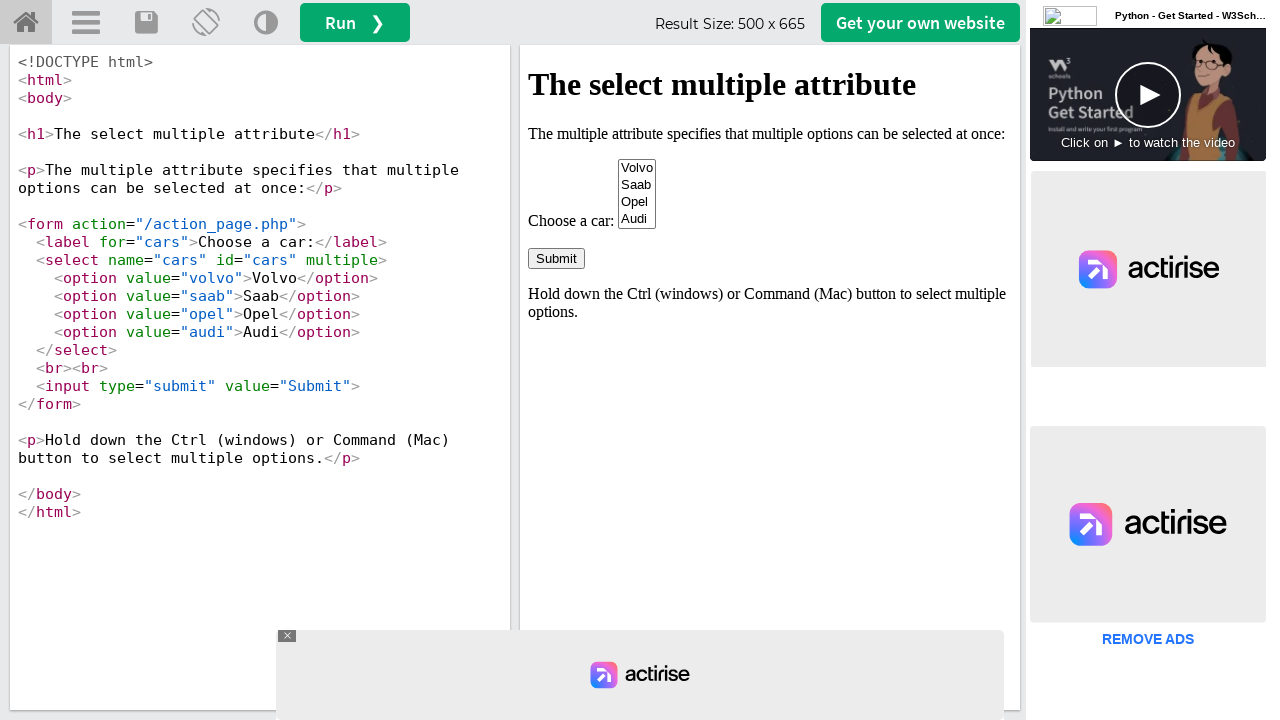

Located iframe with id 'iframeResult'
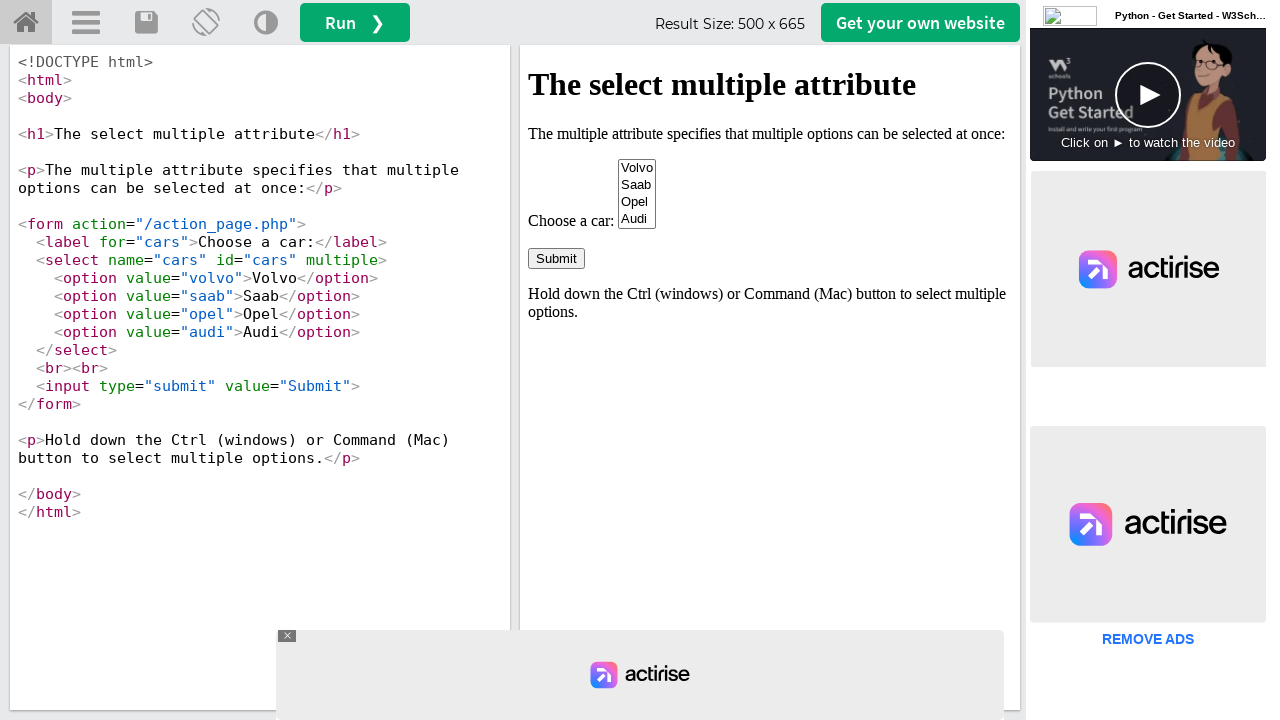

Selected 'saab' option from the cars dropdown on iframe#iframeResult >> internal:control=enter-frame >> select#cars
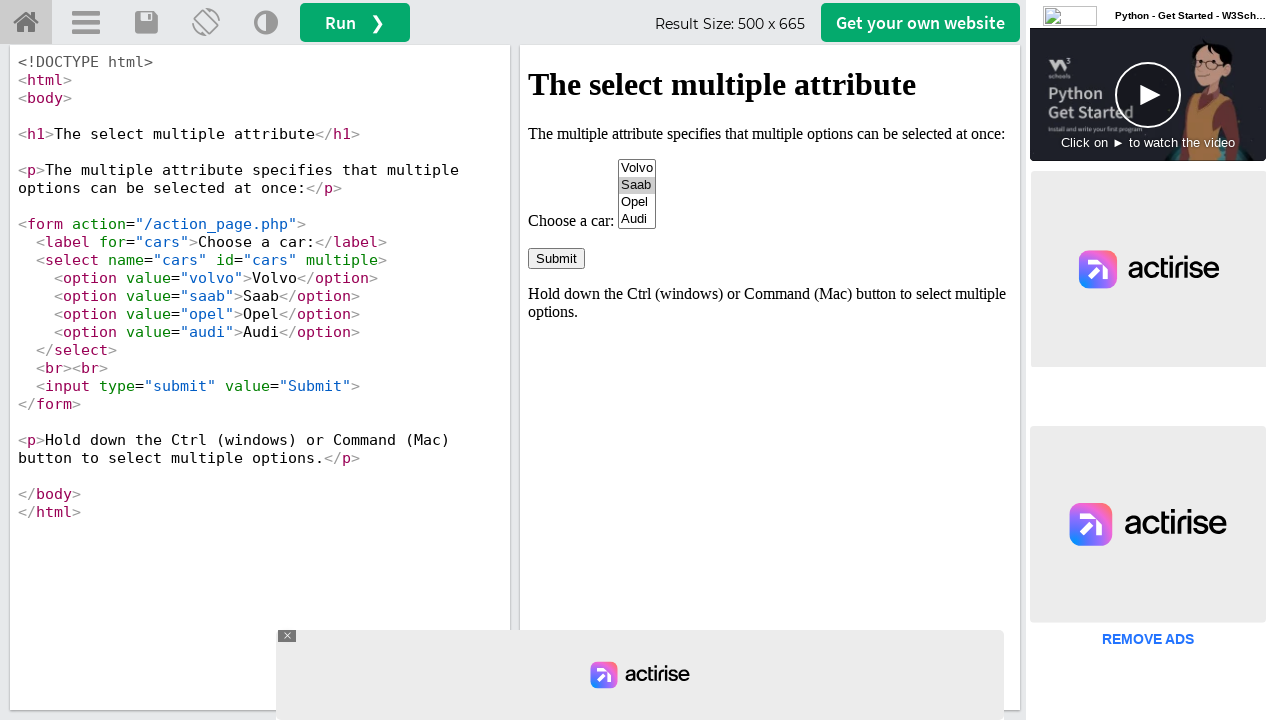

Located select element with id 'cars'
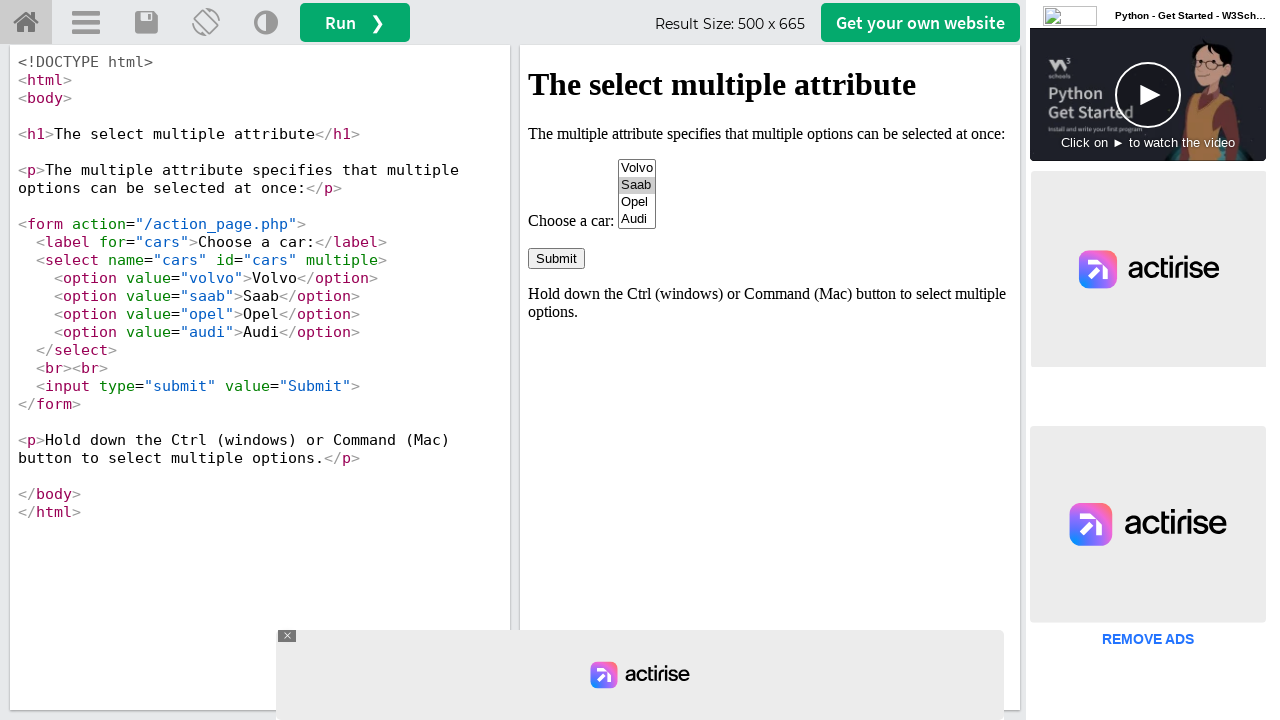

Verified that select element has 'multiple' attribute
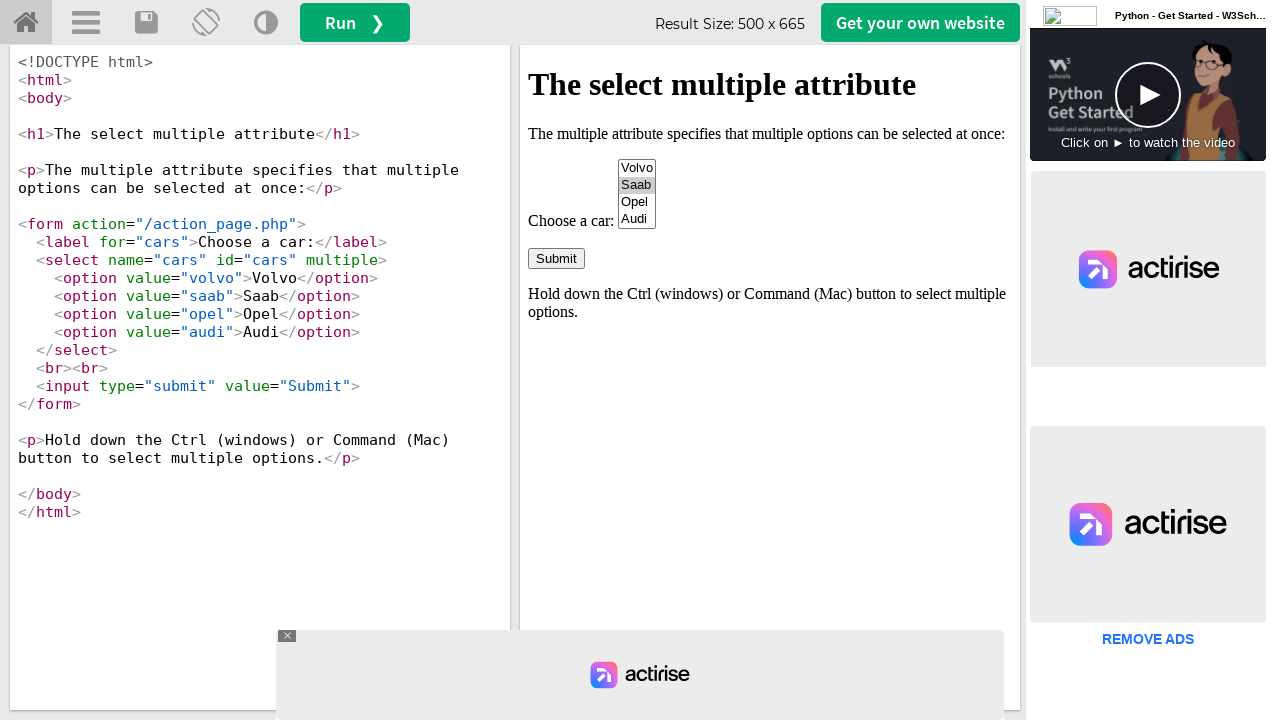

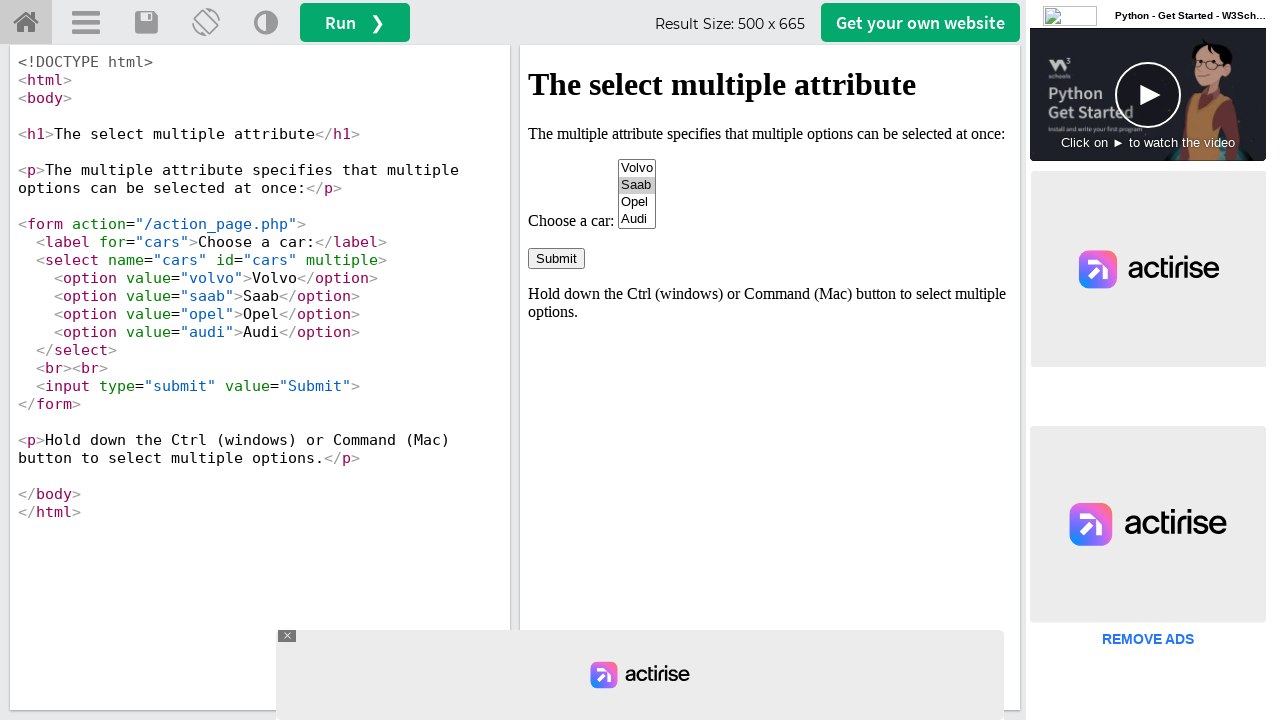